Tests dismissing a modal advertisement popup by clicking the close button

Starting URL: http://the-internet.herokuapp.com/entry_ad

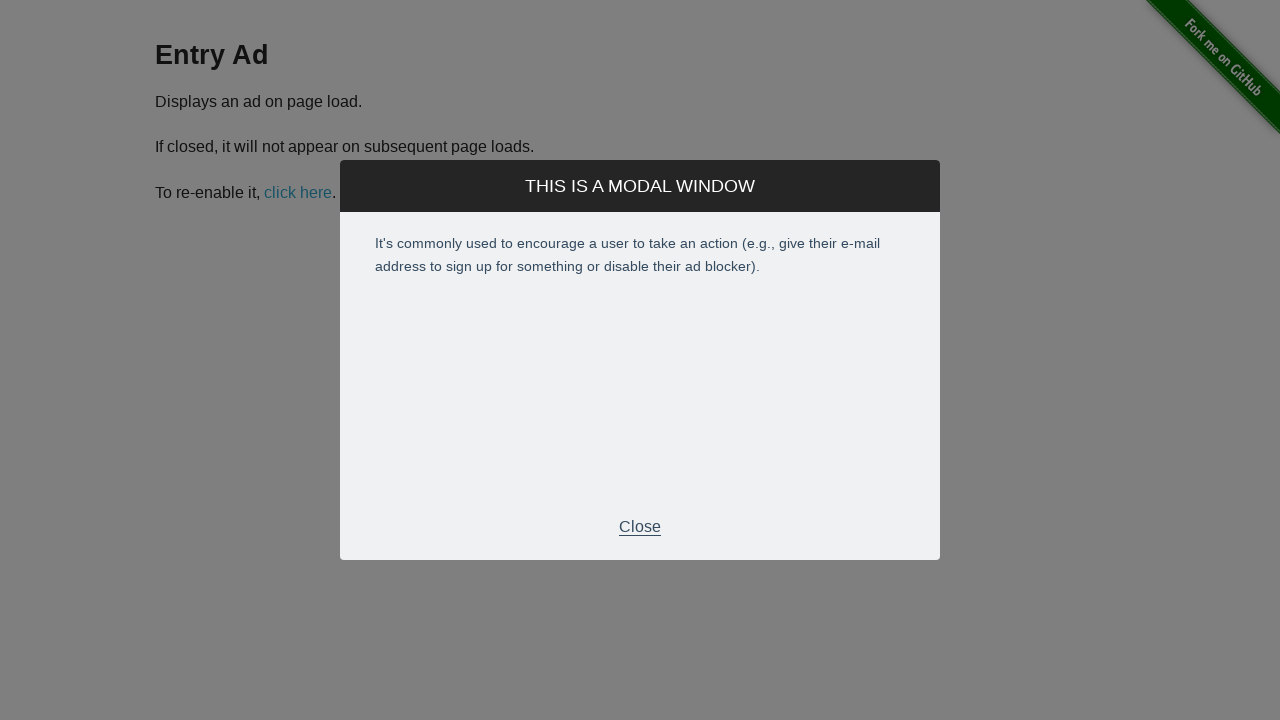

Modal advertisement popup appeared and loaded
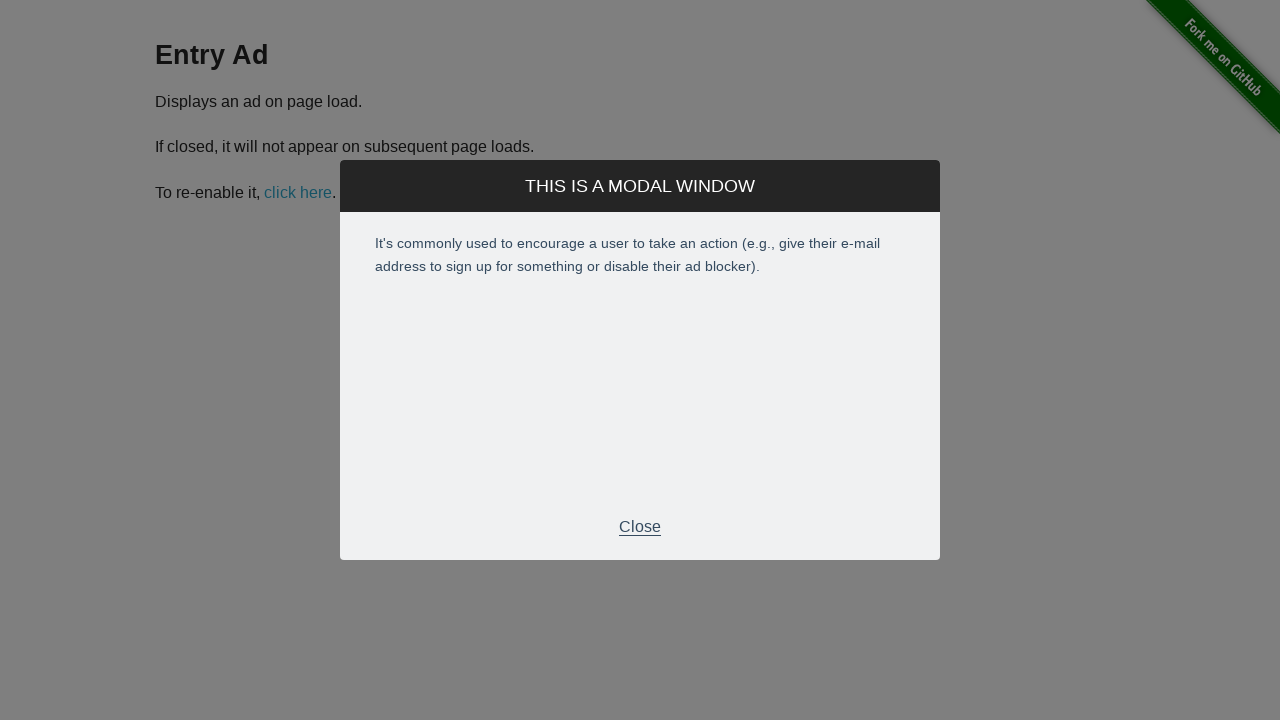

Clicked close button to dismiss modal advertisement at (640, 527) on .modal-footer > p
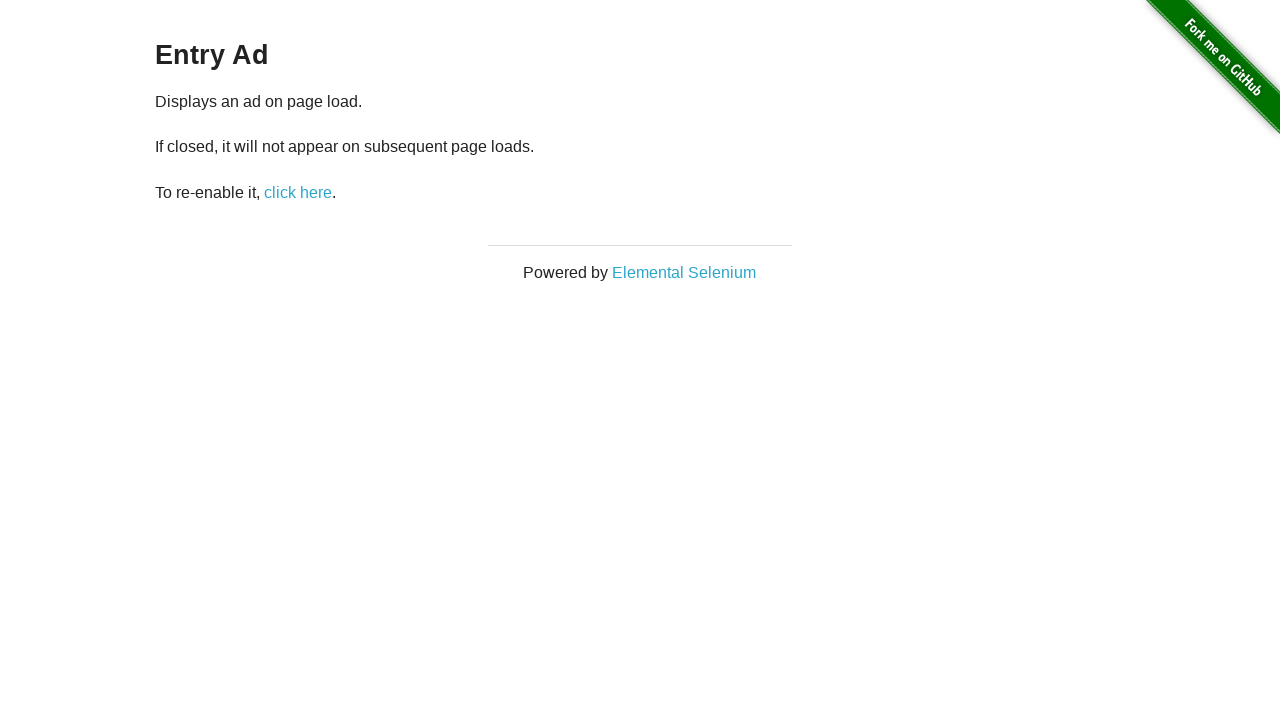

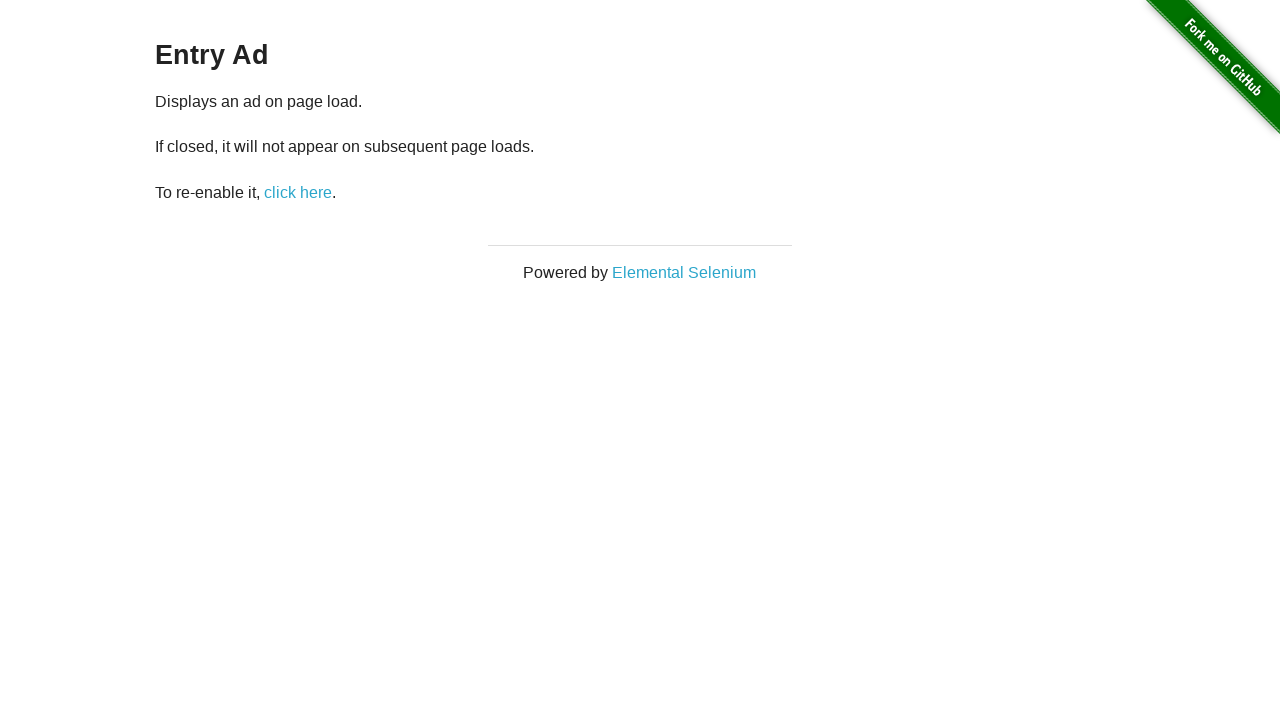